Tests dynamic element creation and deletion by clicking Add Element button to create a Delete button, then clicking Delete to remove it

Starting URL: https://practice.cydeo.com/add_remove_elements/

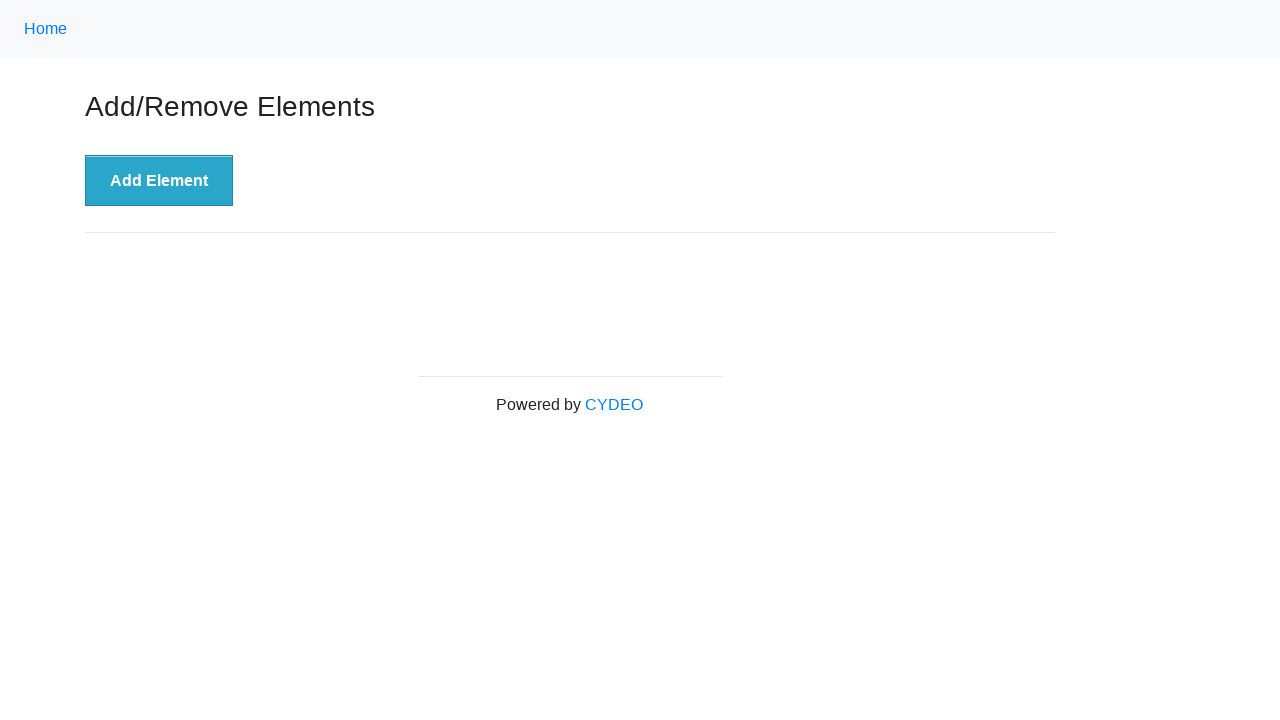

Clicked 'Add Element' button to create a new Delete button at (159, 181) on xpath=//button[text()='Add Element']
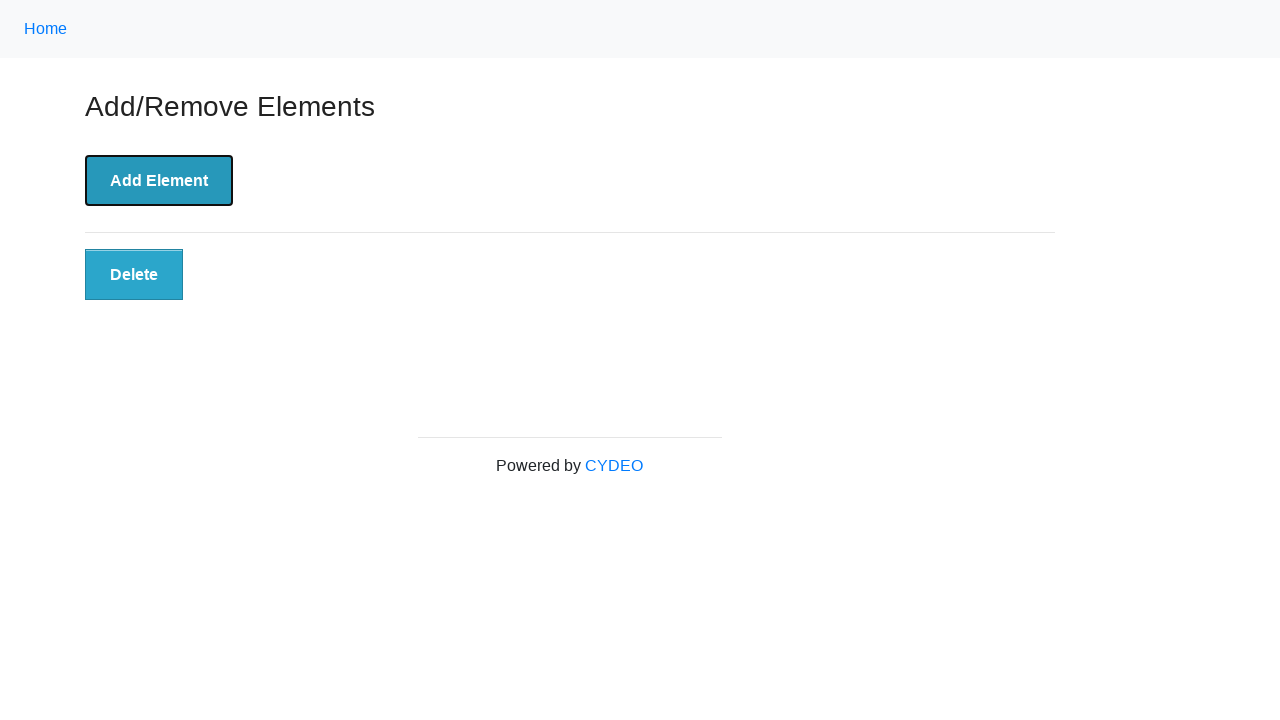

Delete button appeared and is now visible
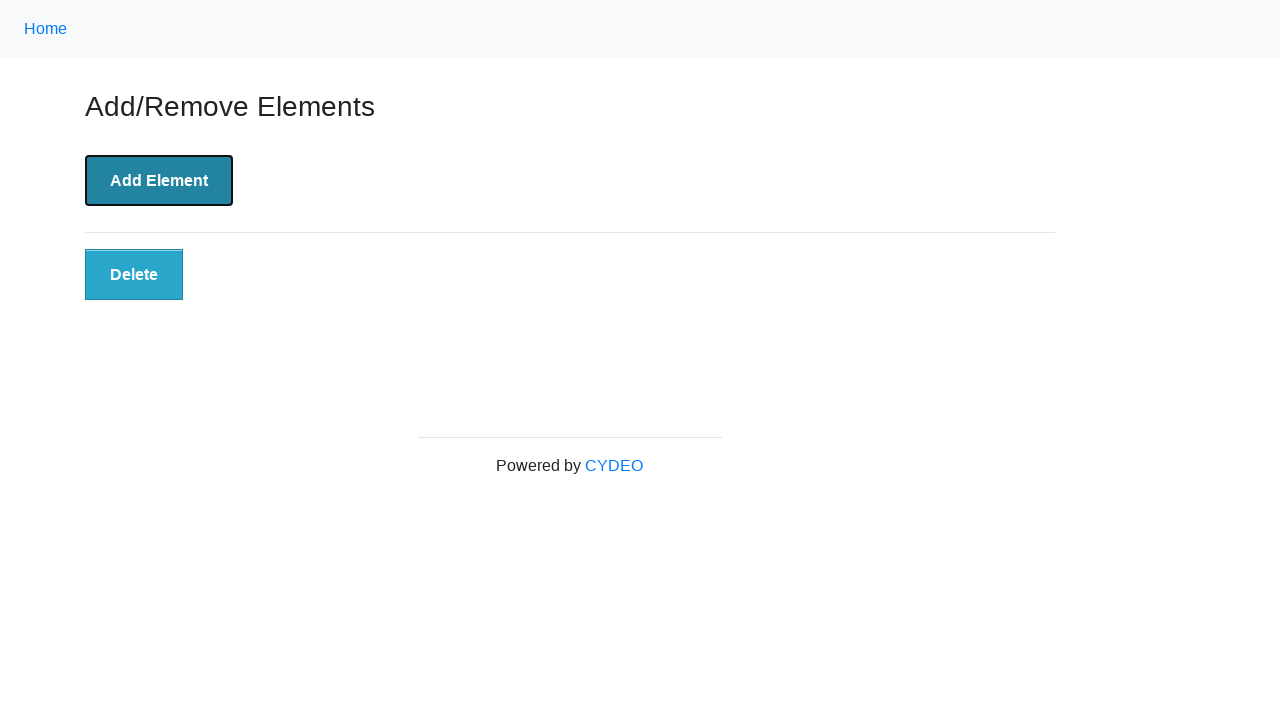

Clicked the Delete button to remove the dynamically created element at (134, 275) on button.added-manually
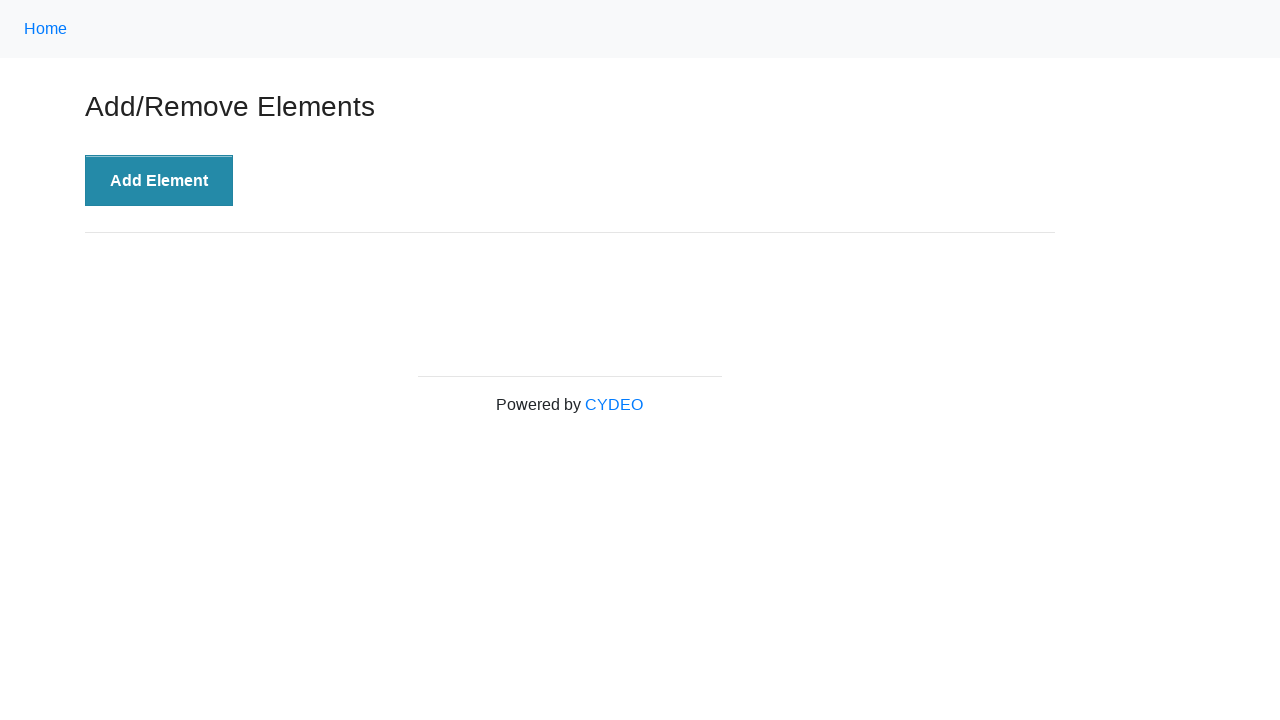

Verified that the Delete button was successfully removed from the page
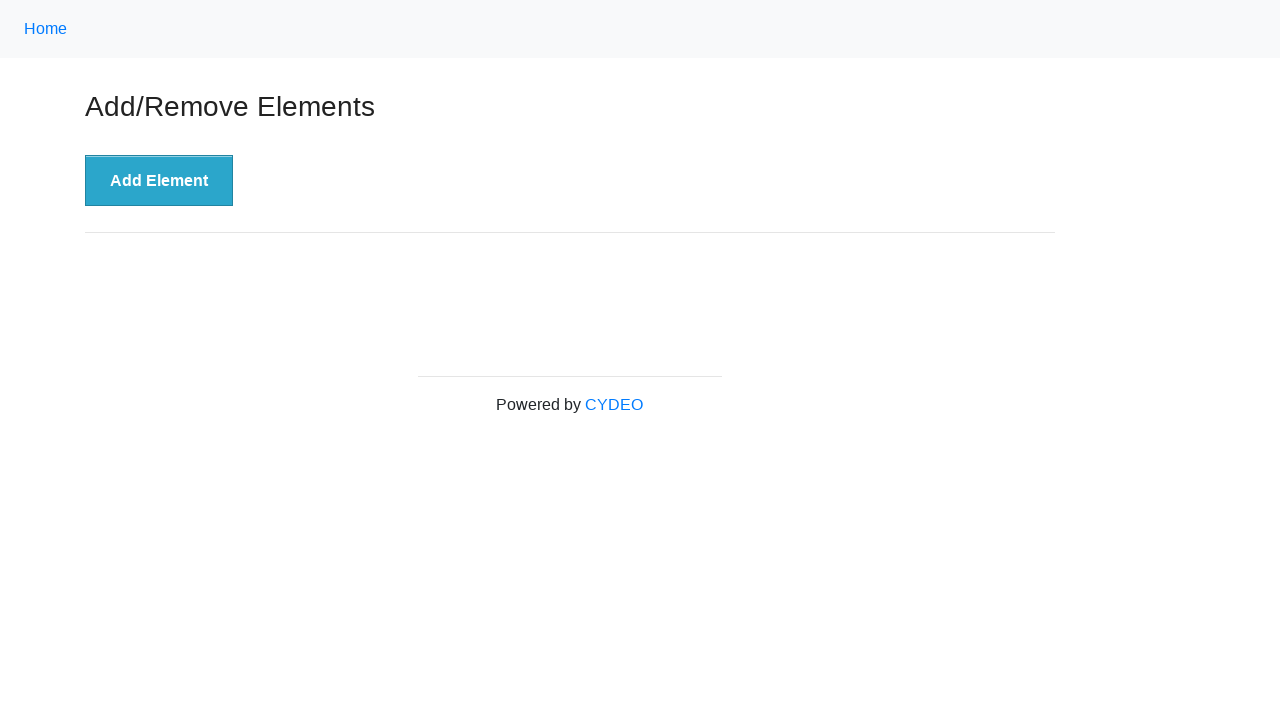

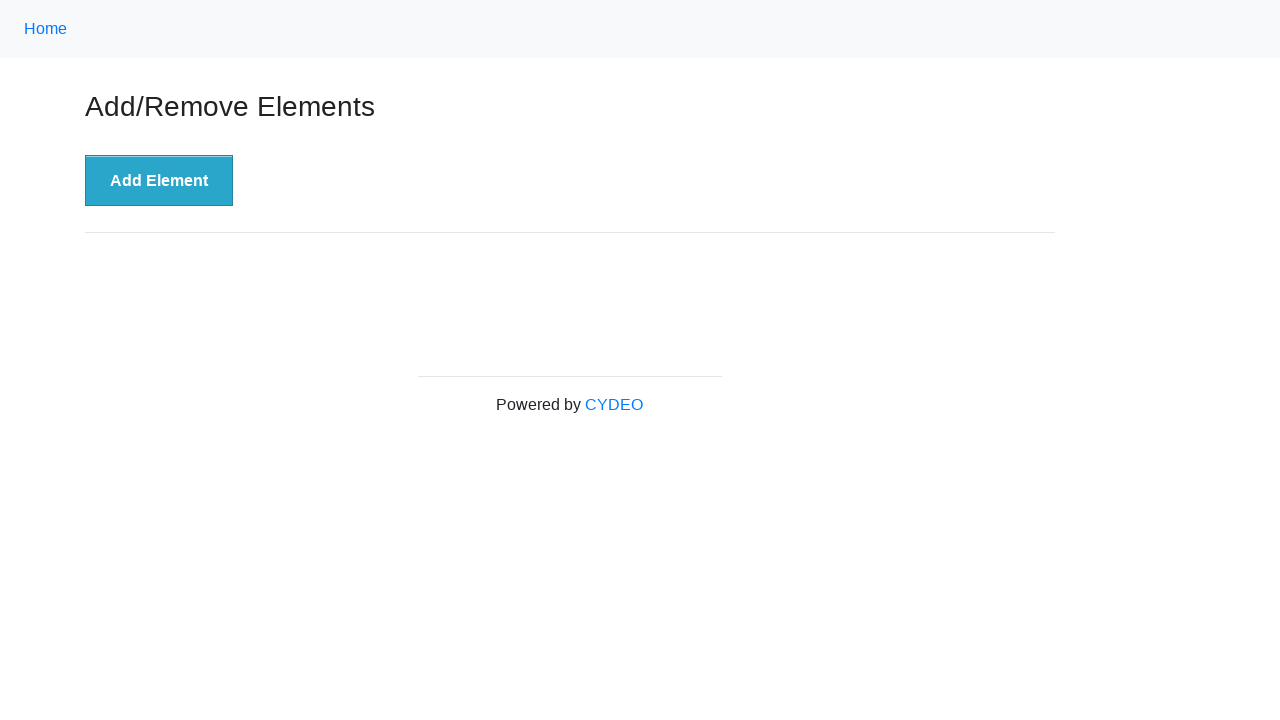